Tests JavaScript prompt alert functionality by triggering a prompt, entering text, and accepting the alert

Starting URL: https://the-internet.herokuapp.com/javascript_alerts

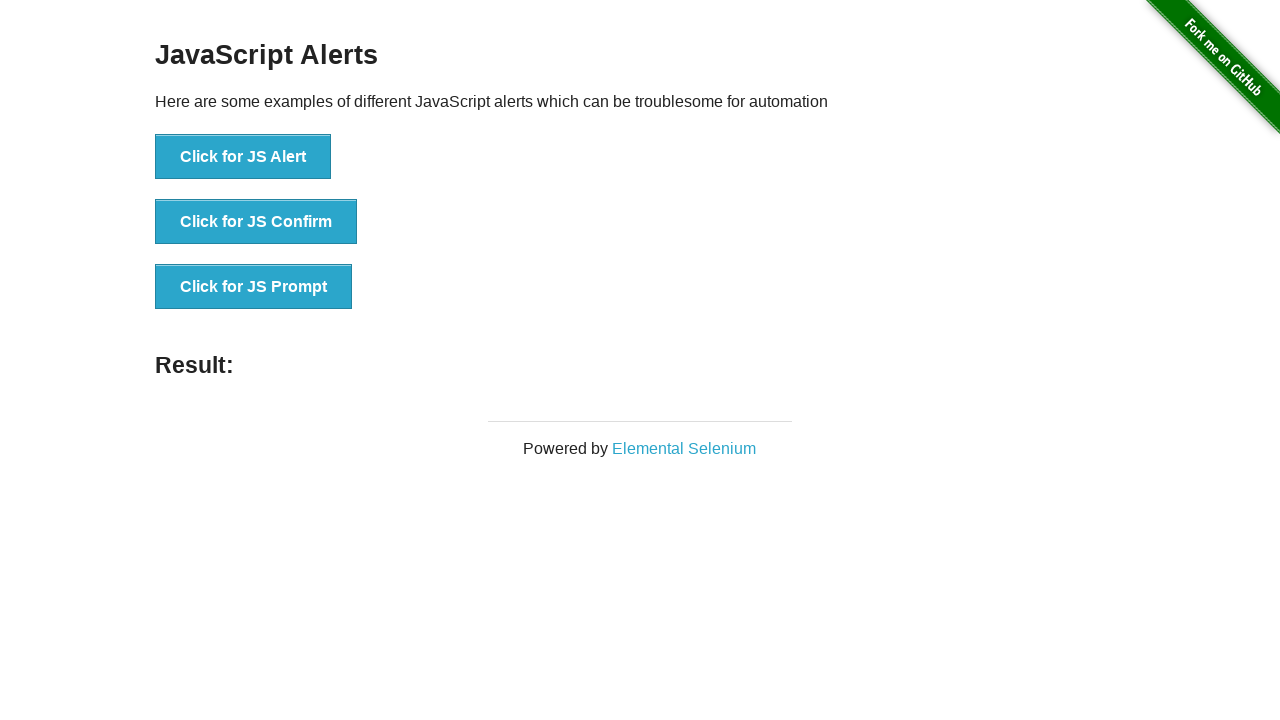

Clicked button to trigger JavaScript prompt alert at (254, 287) on xpath=//button[text()='Click for JS Prompt']
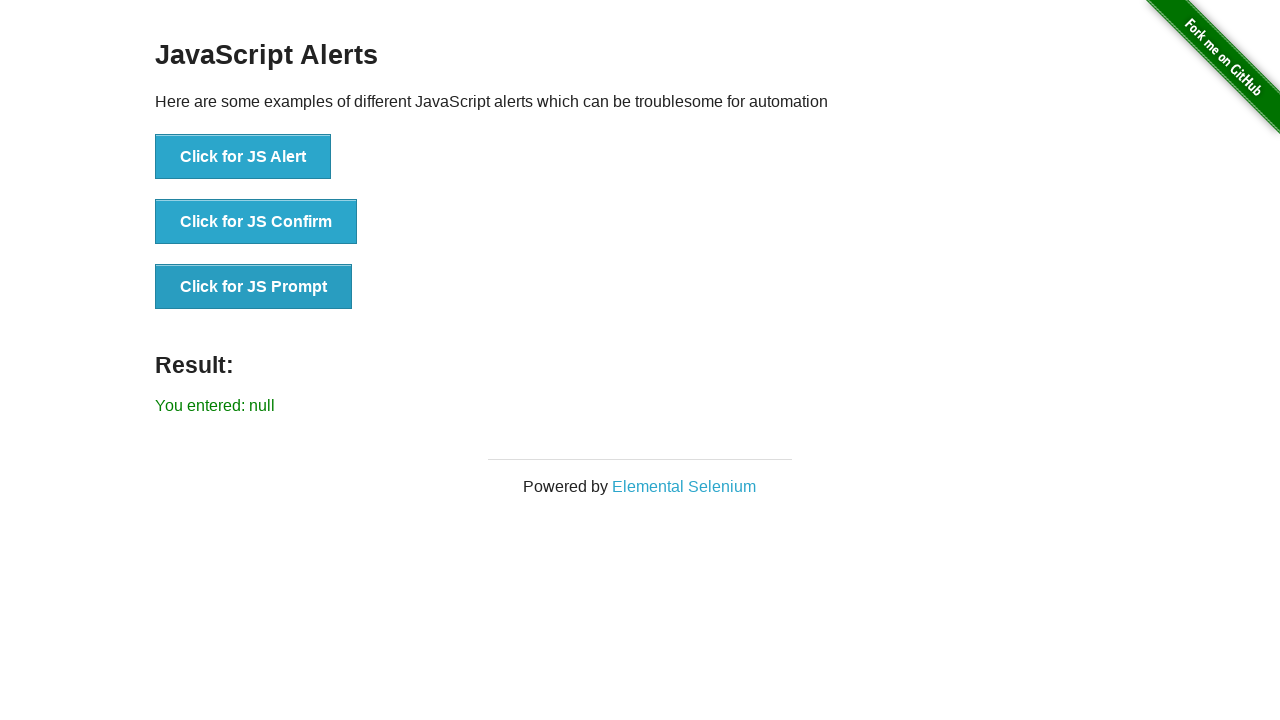

Set up dialog handler to accept prompt with text 'Test'
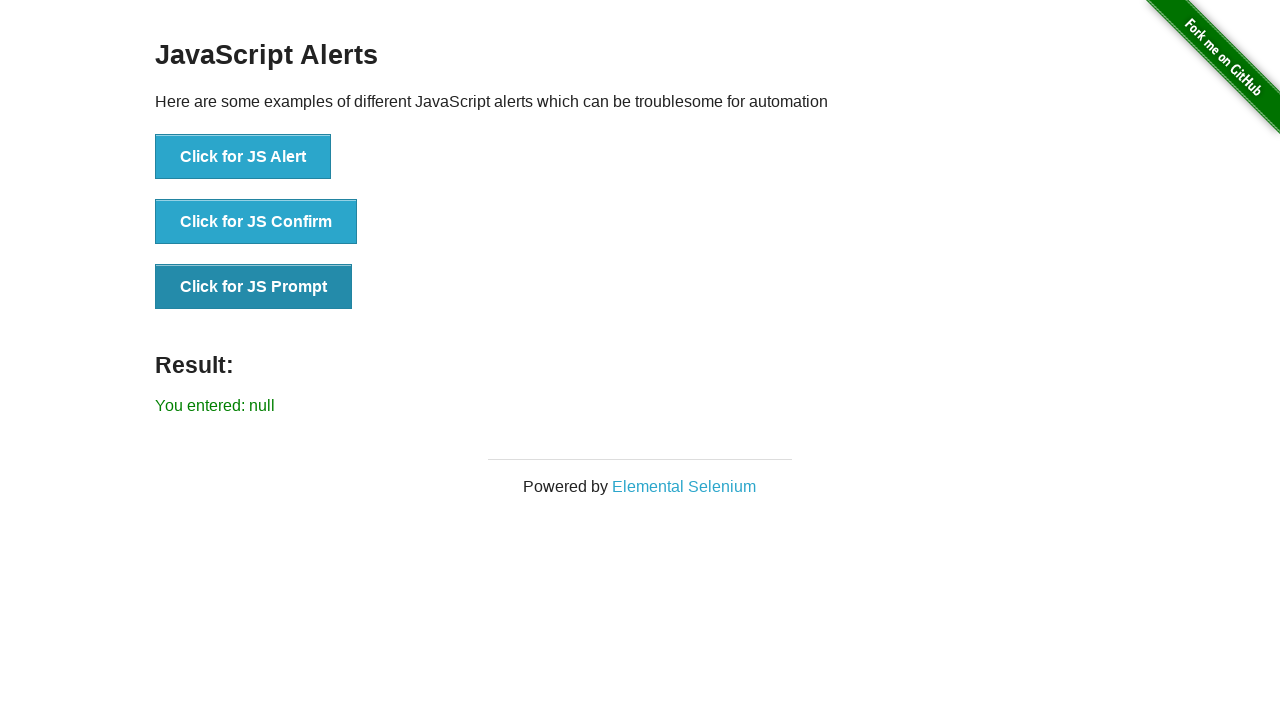

Waited for result element to appear on page
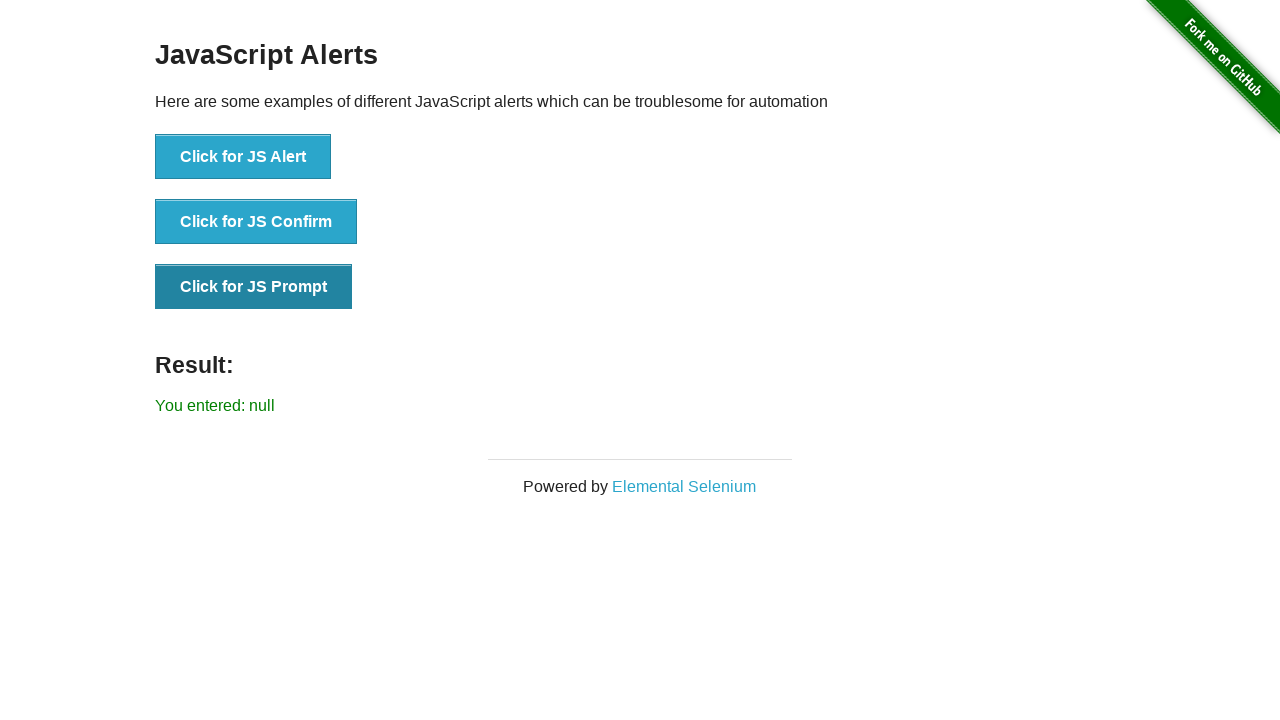

Retrieved result text content from element
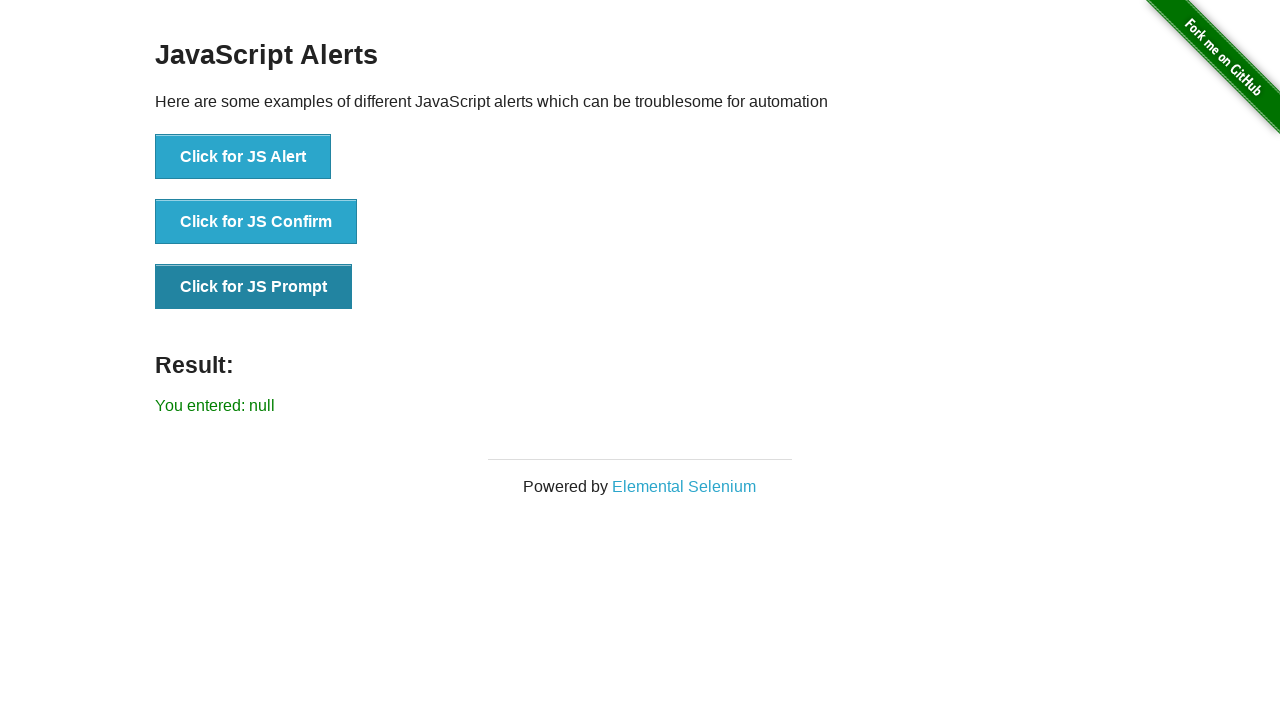

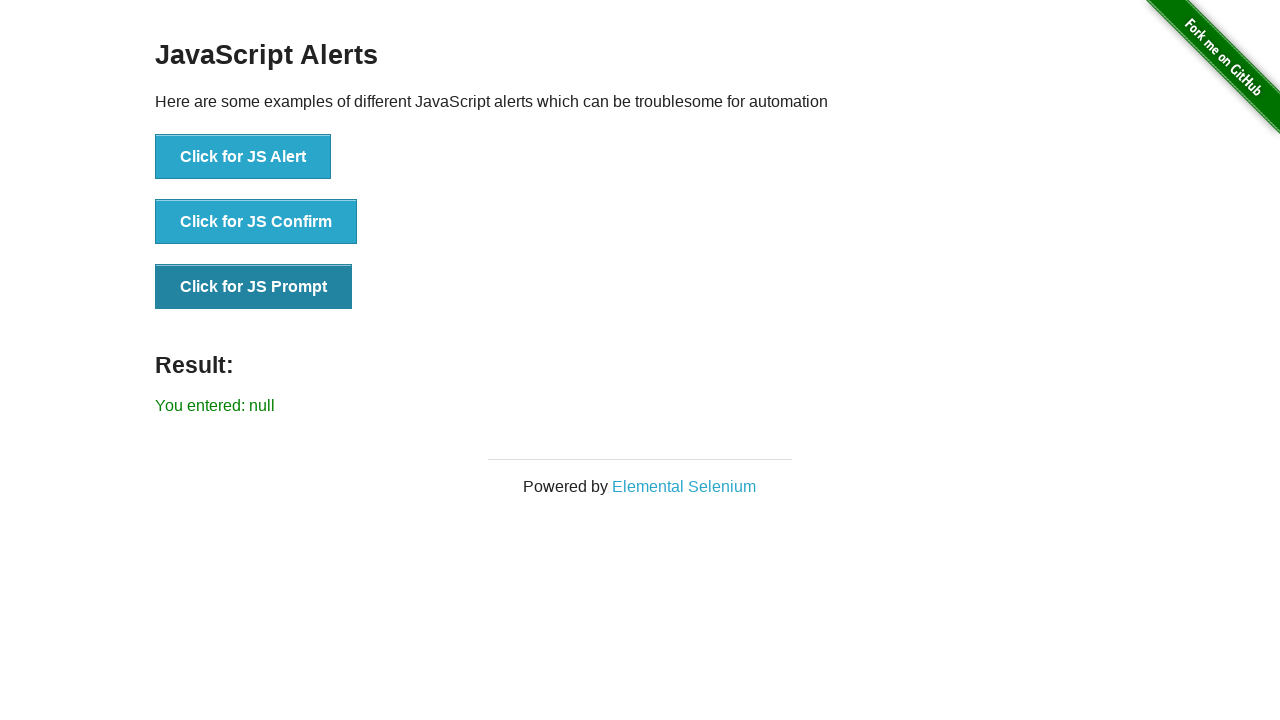